Tests e-commerce shopping flow by adding multiple vegetable items to cart, proceeding to checkout, and applying a promo code

Starting URL: https://rahulshettyacademy.com/seleniumPractise/#/

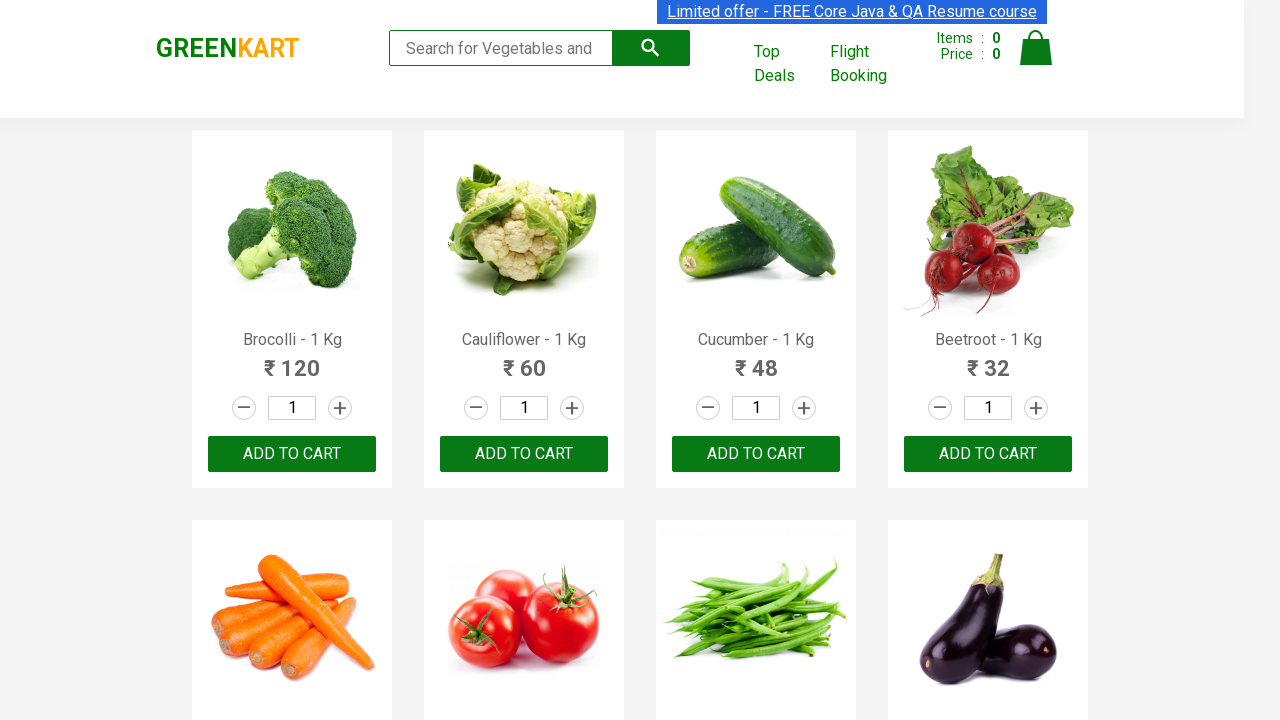

Waited for product list to load
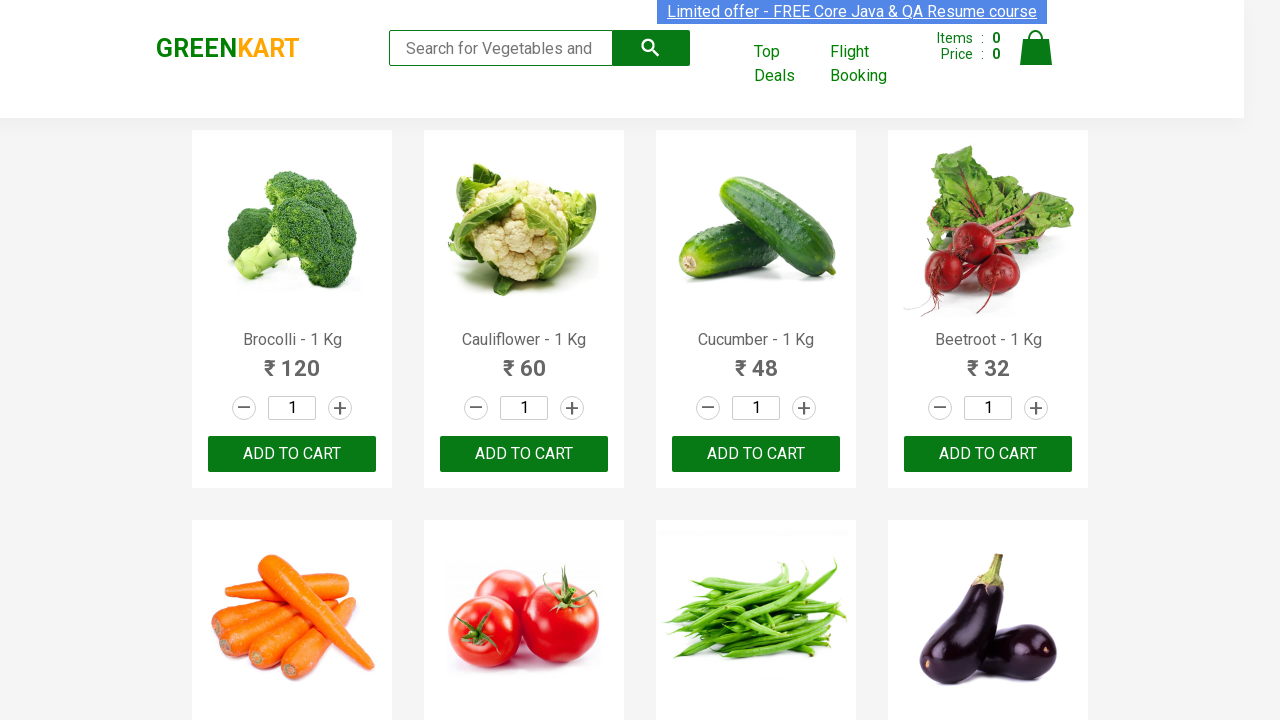

Retrieved all product elements from the page
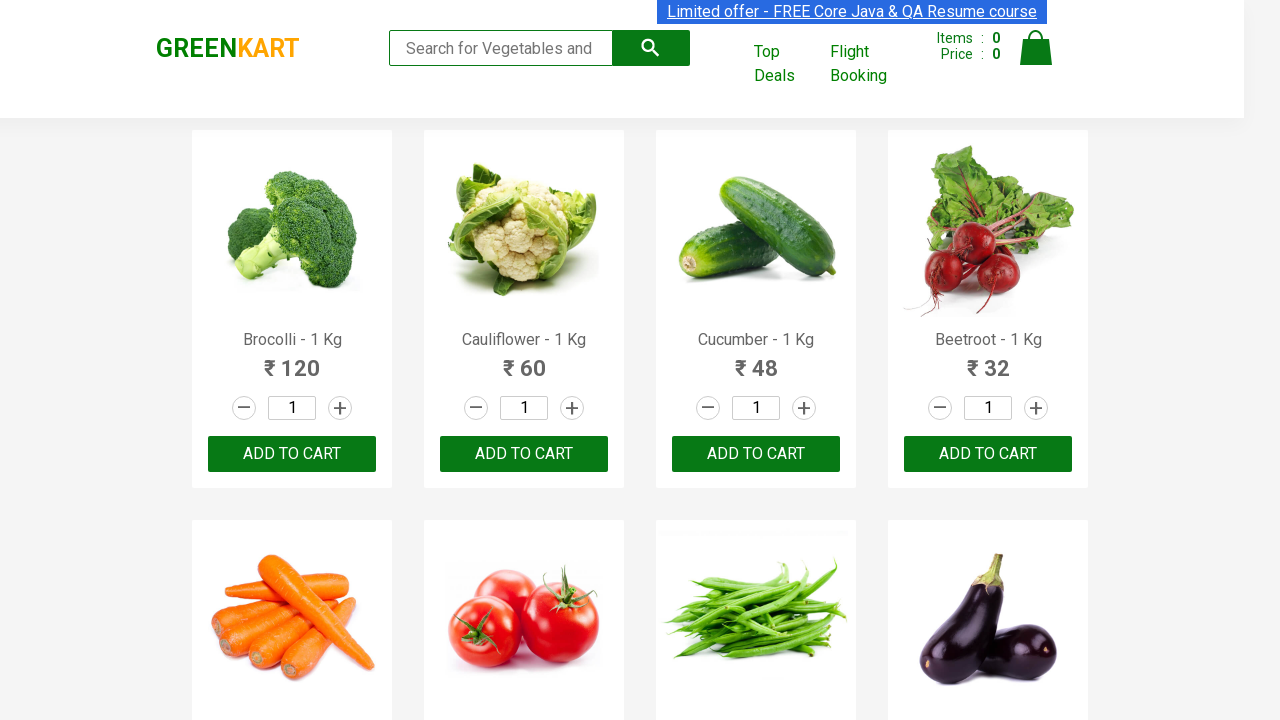

Added 'Brocolli' to cart at (292, 454) on xpath=//div[@class='product-action']/button >> nth=0
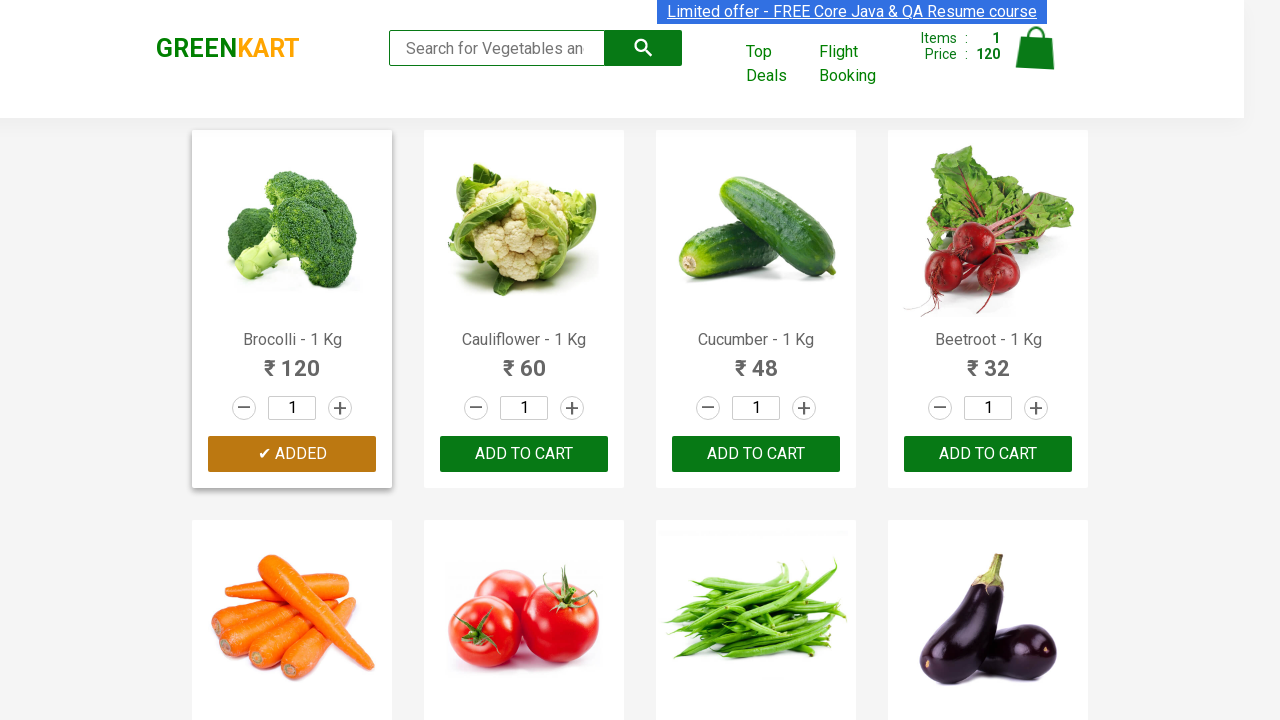

Added 'Cucumber' to cart at (756, 454) on xpath=//div[@class='product-action']/button >> nth=2
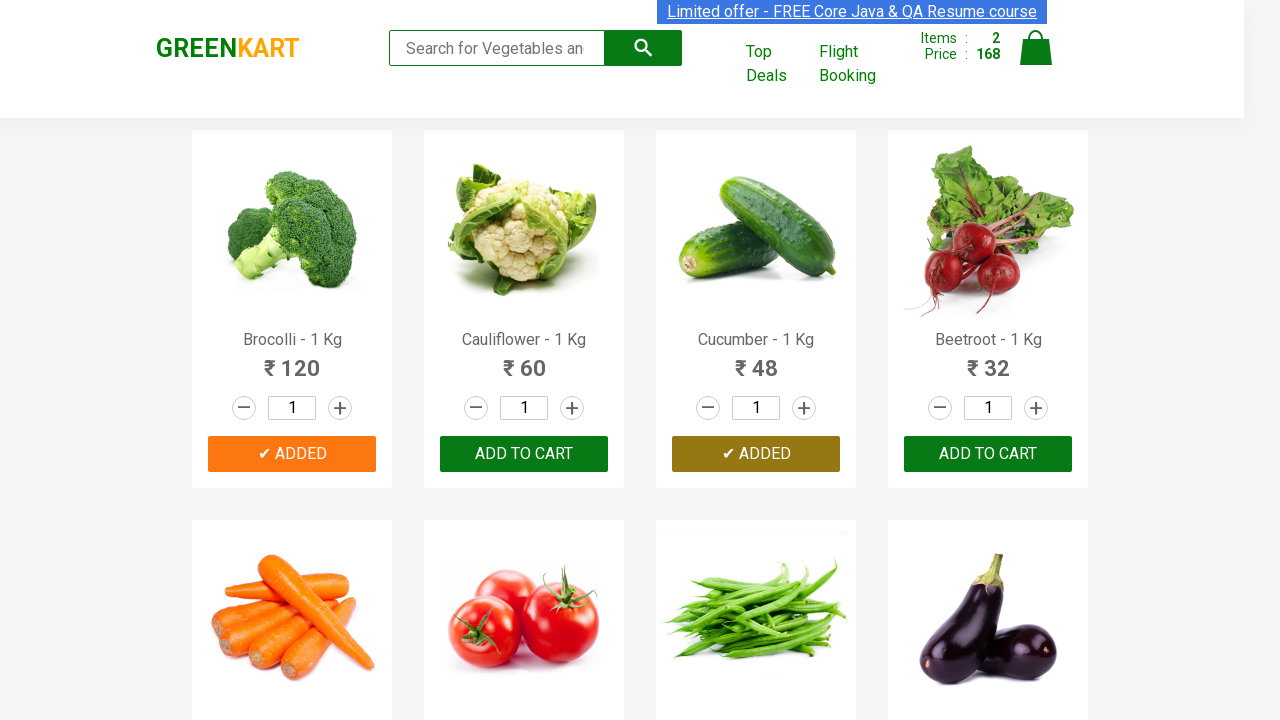

Added 'Beetroot' to cart at (988, 454) on xpath=//div[@class='product-action']/button >> nth=3
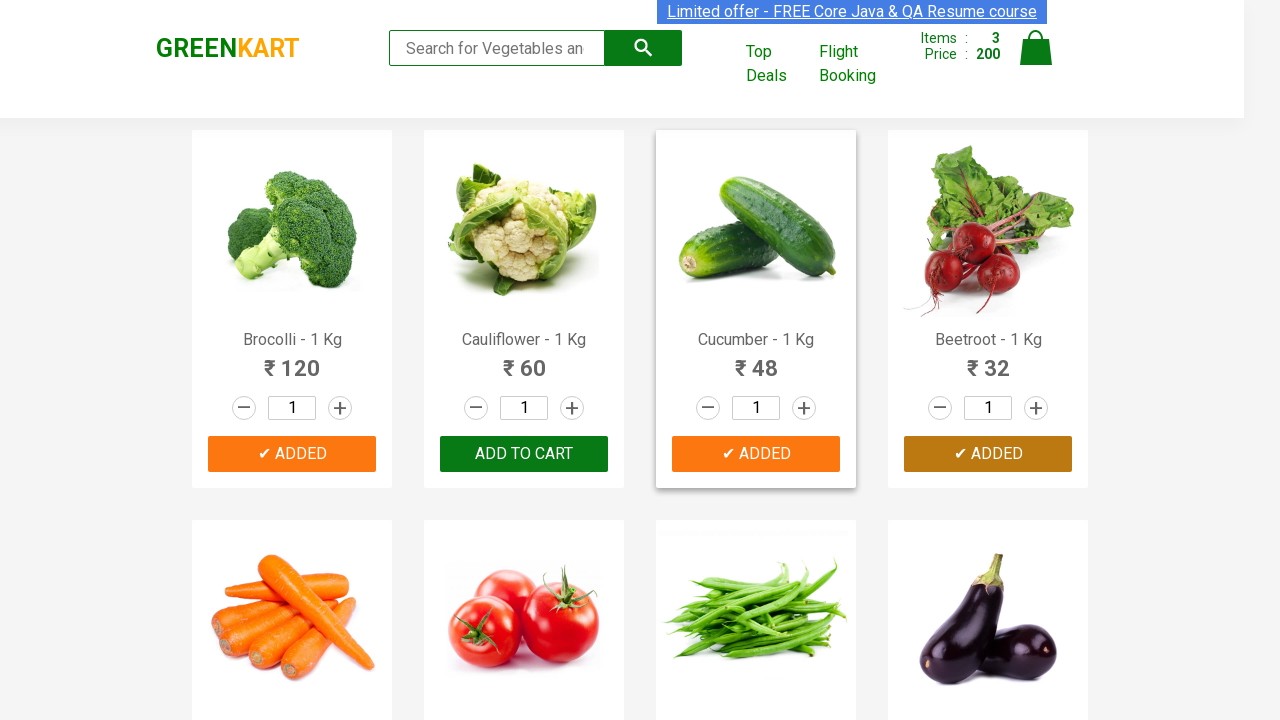

Added 'Carrot' to cart at (292, 360) on xpath=//div[@class='product-action']/button >> nth=4
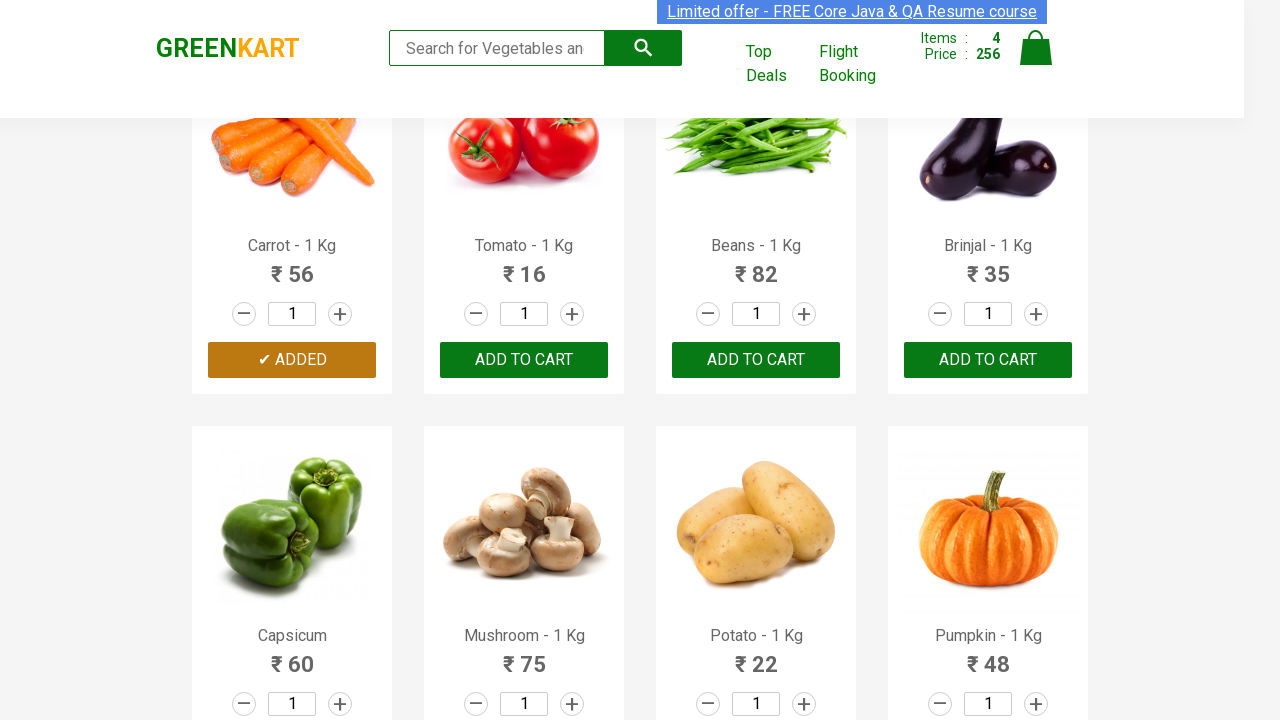

Clicked on Cart icon to view shopping cart at (1036, 48) on img[alt='Cart']
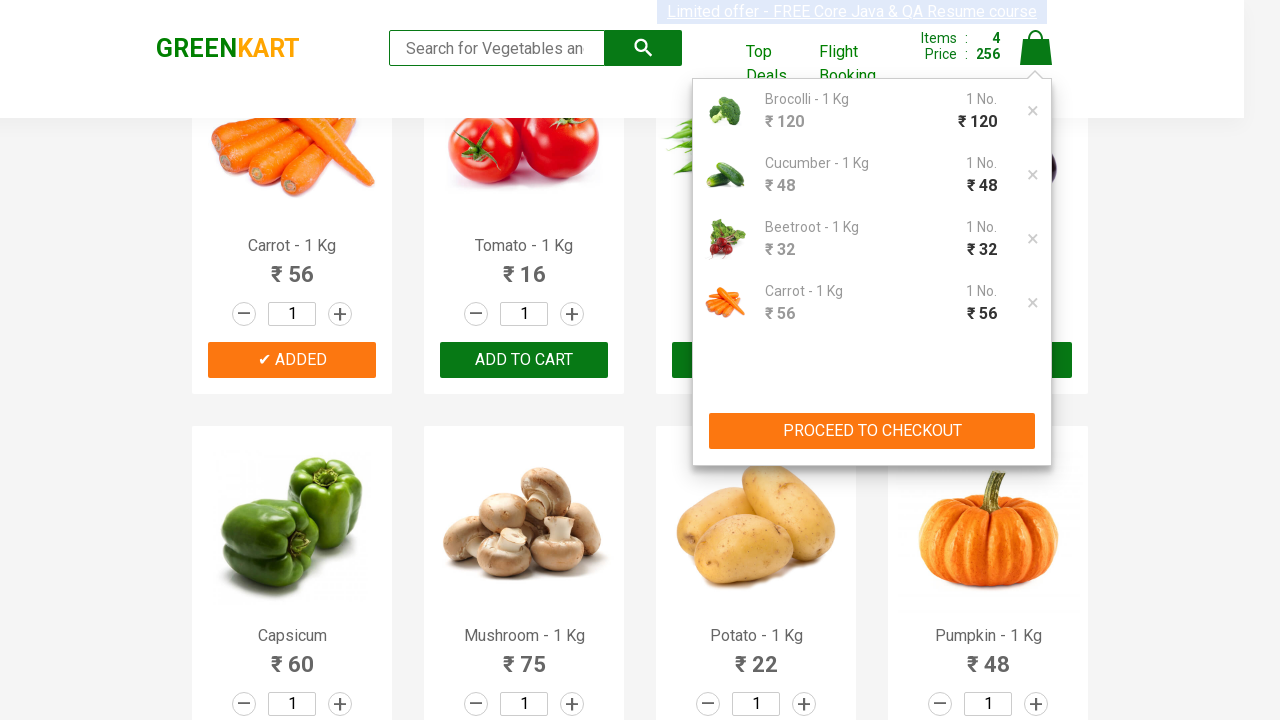

Clicked PROCEED TO CHECKOUT button at (872, 431) on xpath=//button[contains(text(), 'PROCEED TO CHECKOUT')]
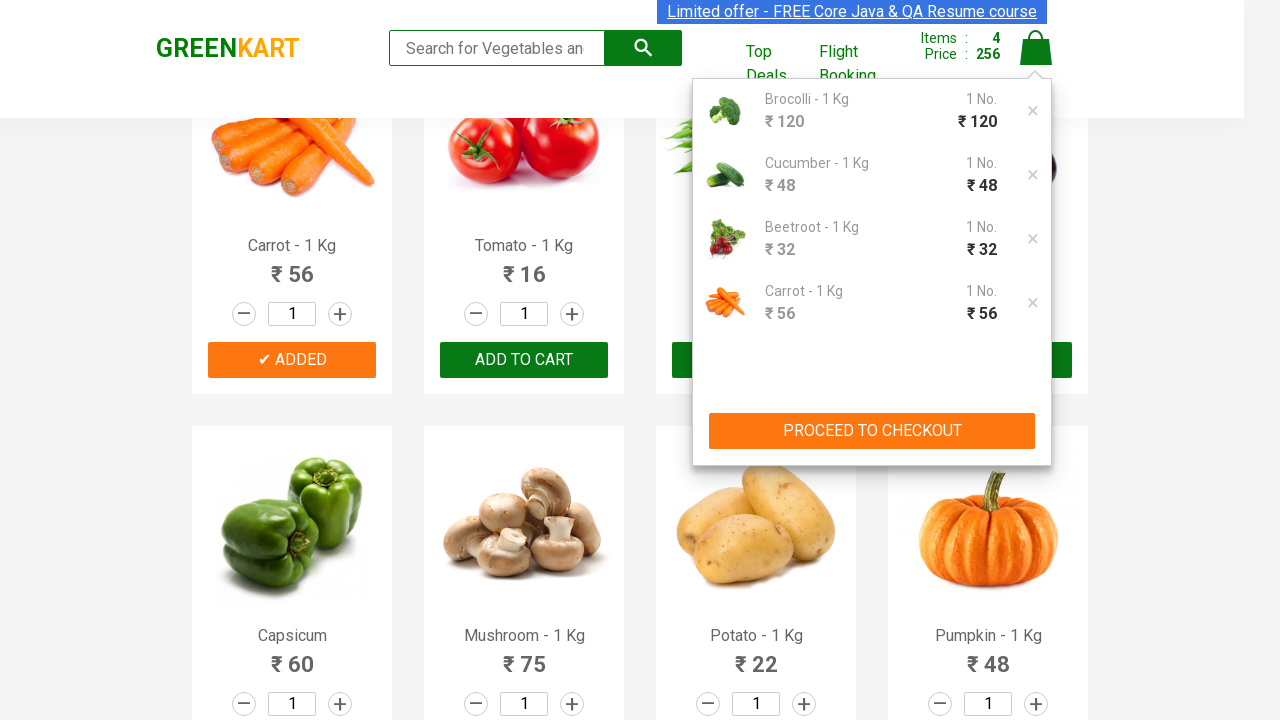

Entered promo code 'rahulshettyacademy' in the promo code field on input.promoCode
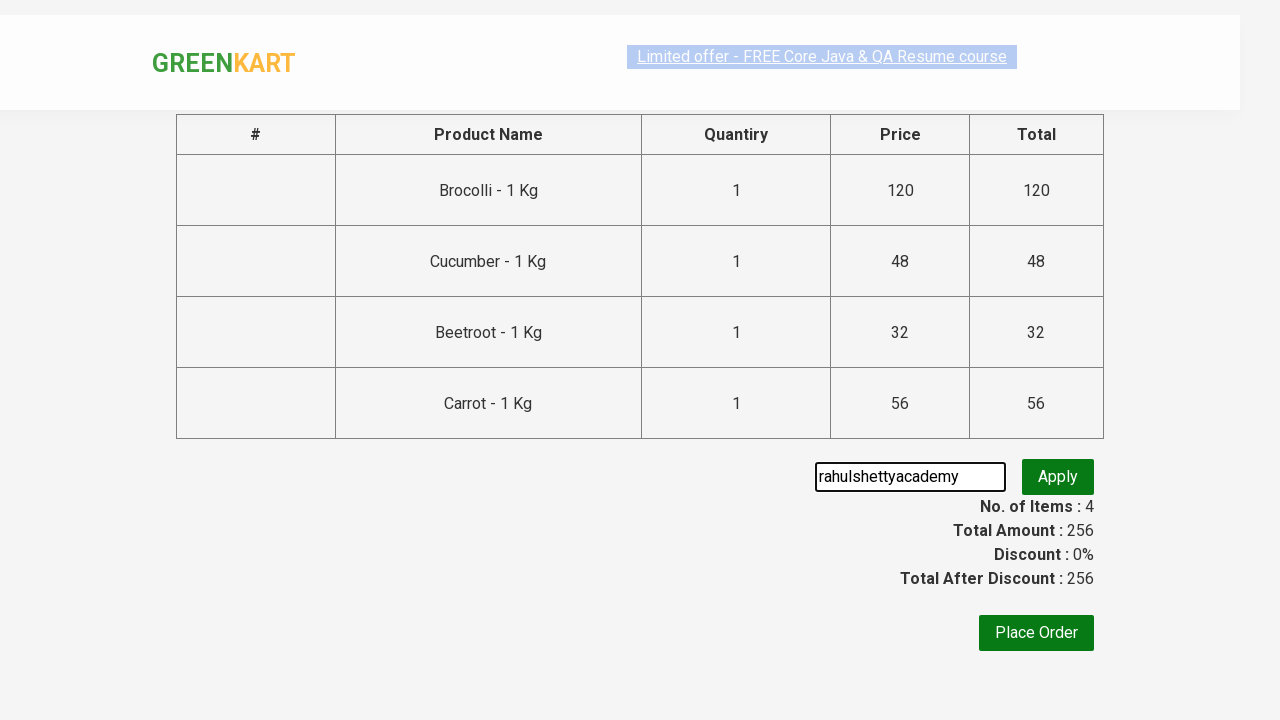

Clicked Apply button to apply the promo code at (1058, 477) on button.promoBtn
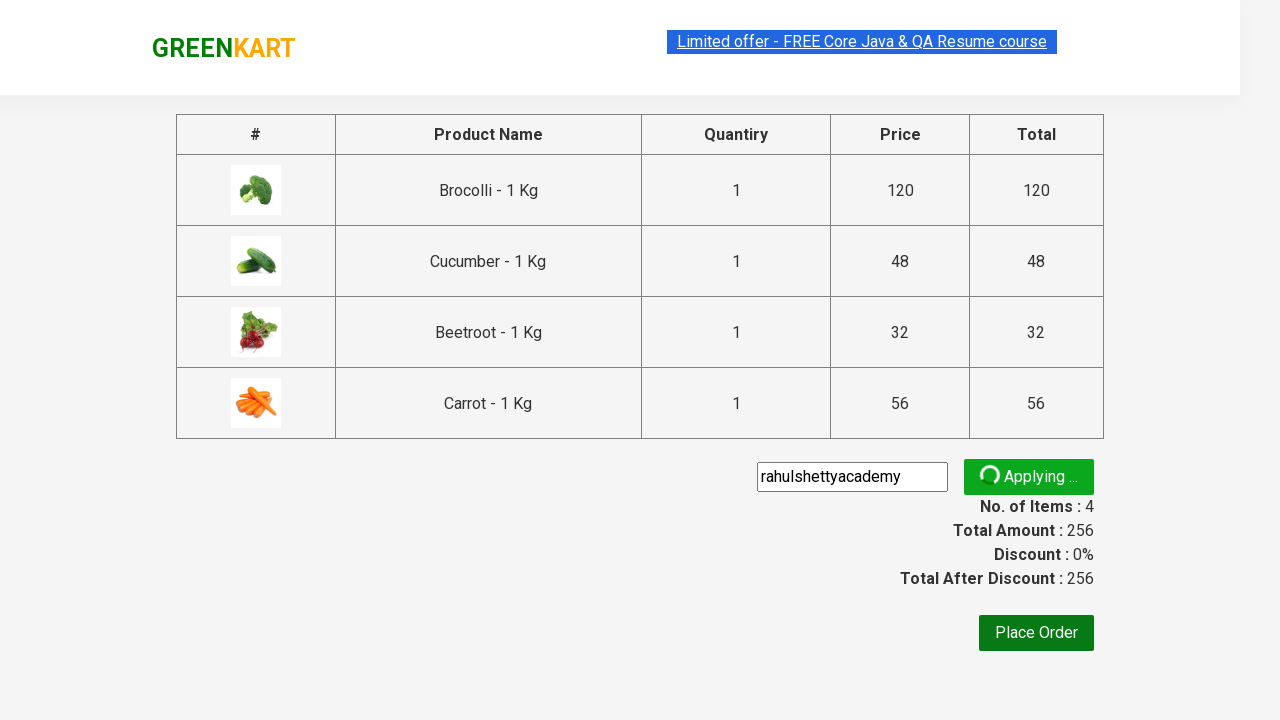

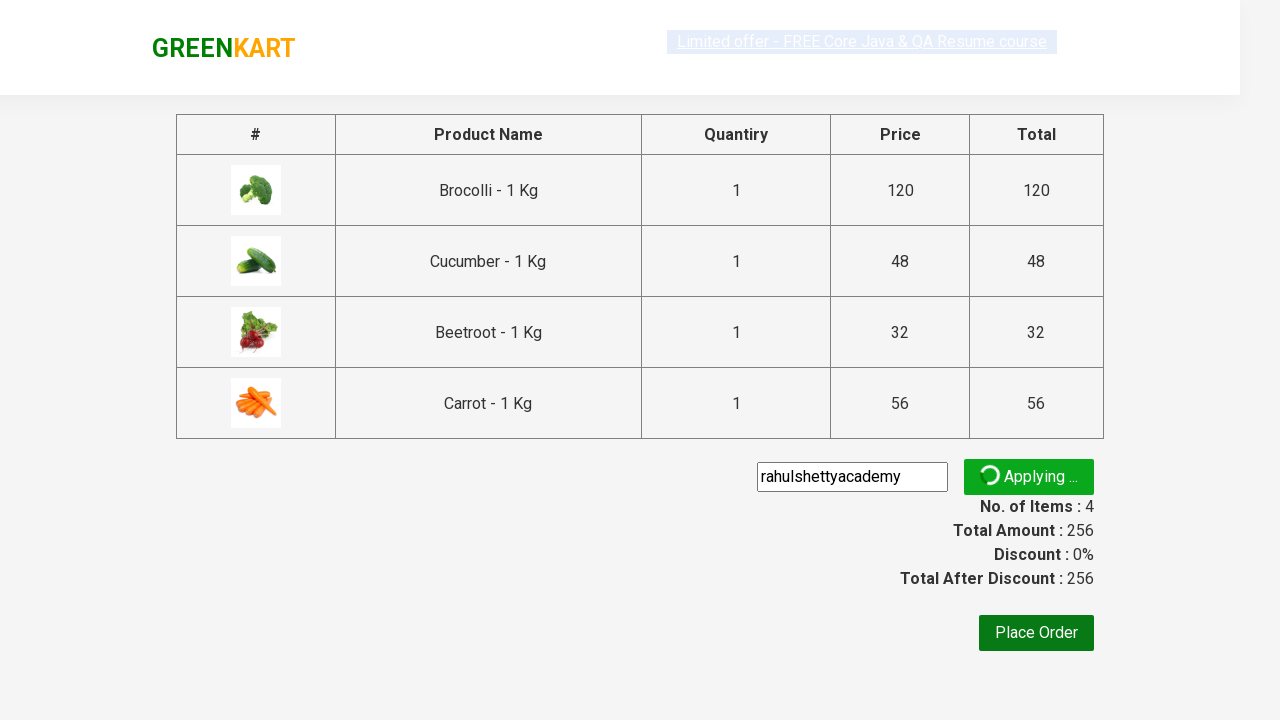